Navigates to Selenium website, hovers over the Getting Started section, performs a right-click context menu action, scrolls down the page multiple times, and simulates pressing Enter key

Starting URL: https://www.selenium.dev/

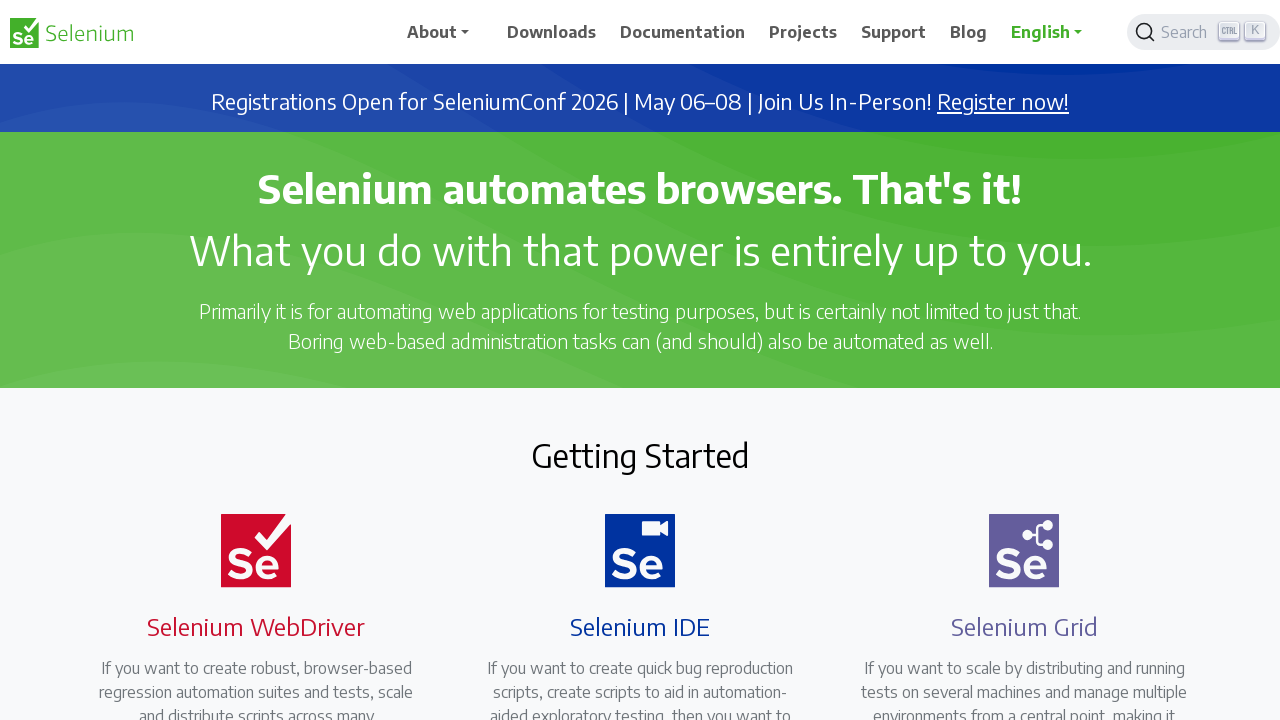

Located the Getting Started heading element
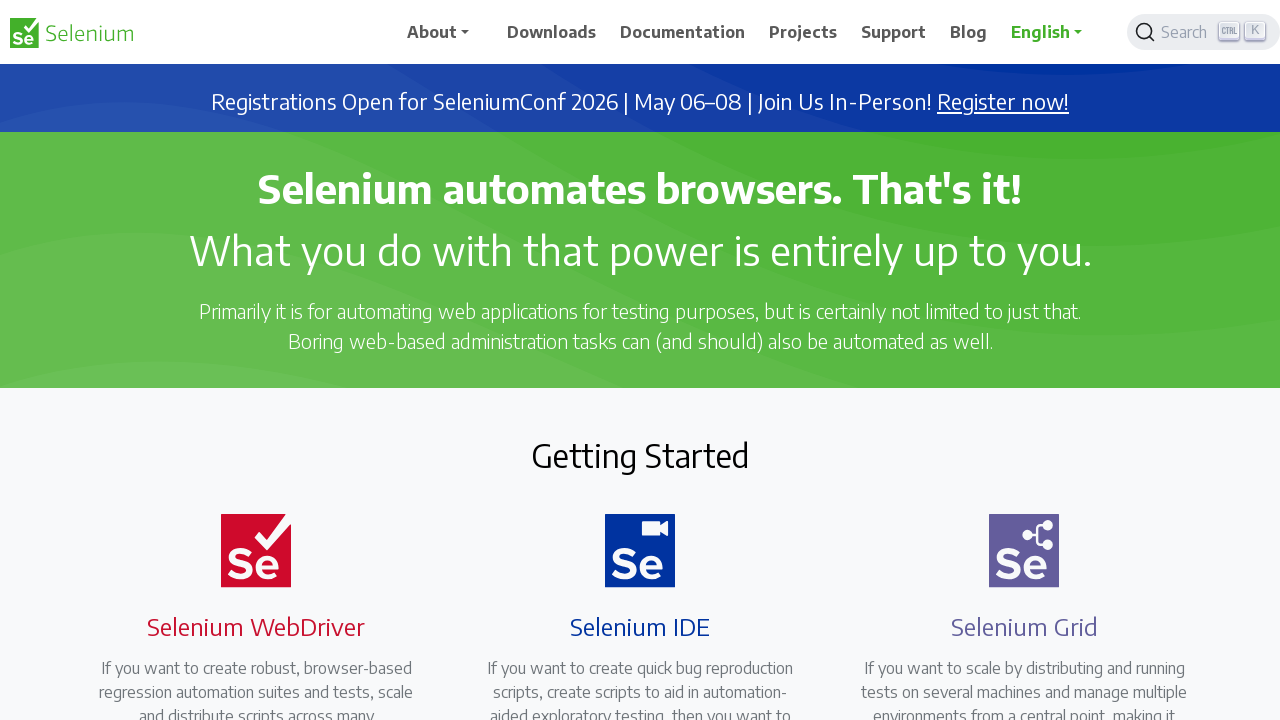

Hovered over the Getting Started heading at (640, 455) on xpath=//h2[text()='Getting Started']
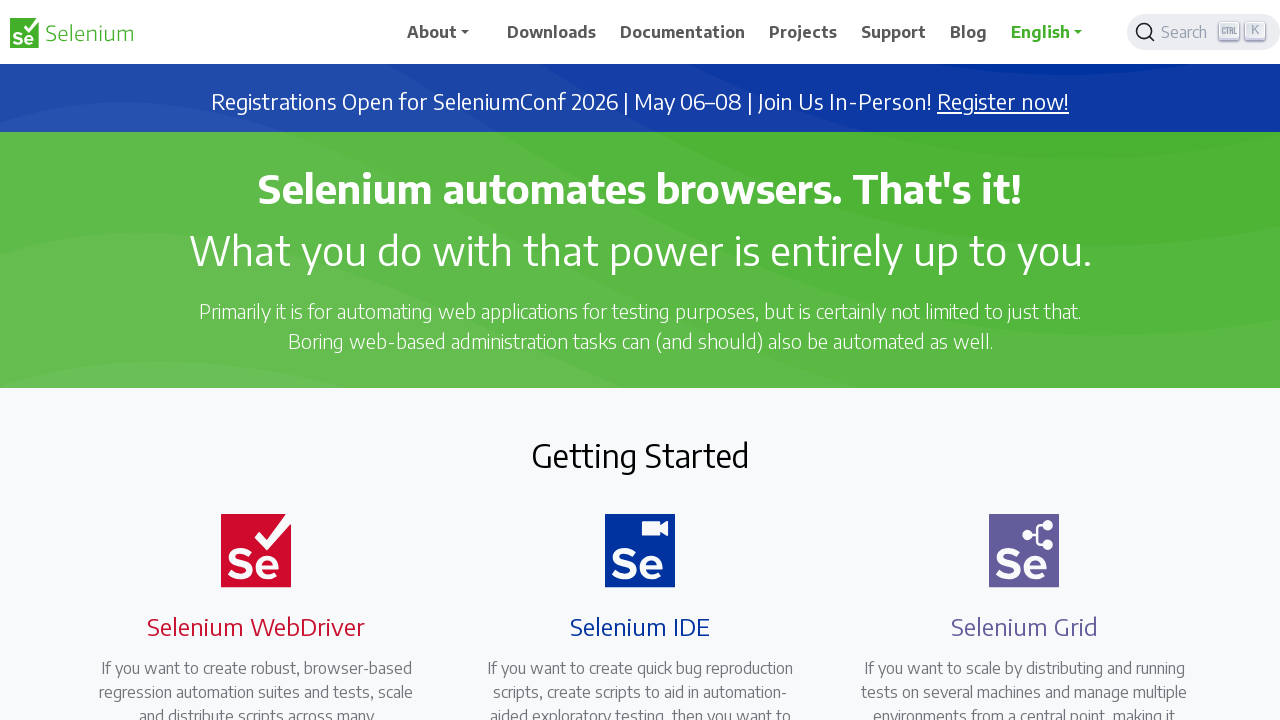

Right-clicked on the Getting Started heading to open context menu at (640, 455) on xpath=//h2[text()='Getting Started']
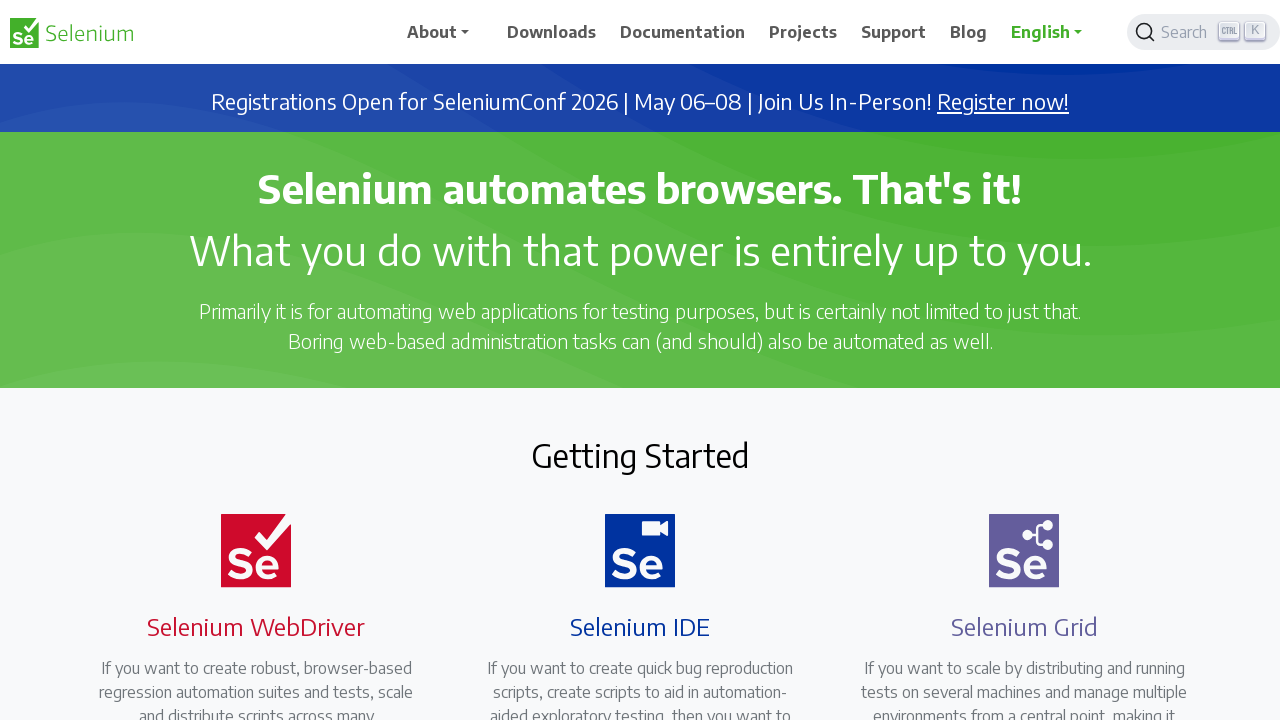

Pressed PageDown to scroll down the page (scroll 1/10)
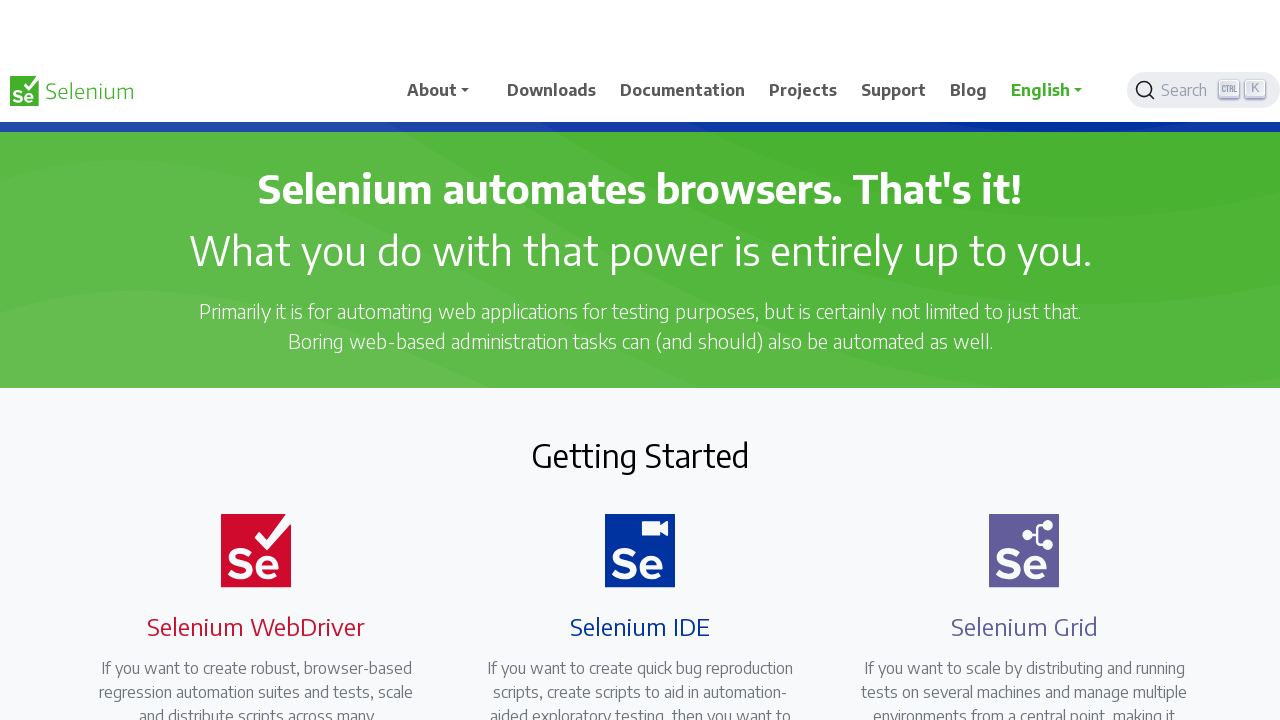

Waited 2 seconds after scrolling (wait 1/10)
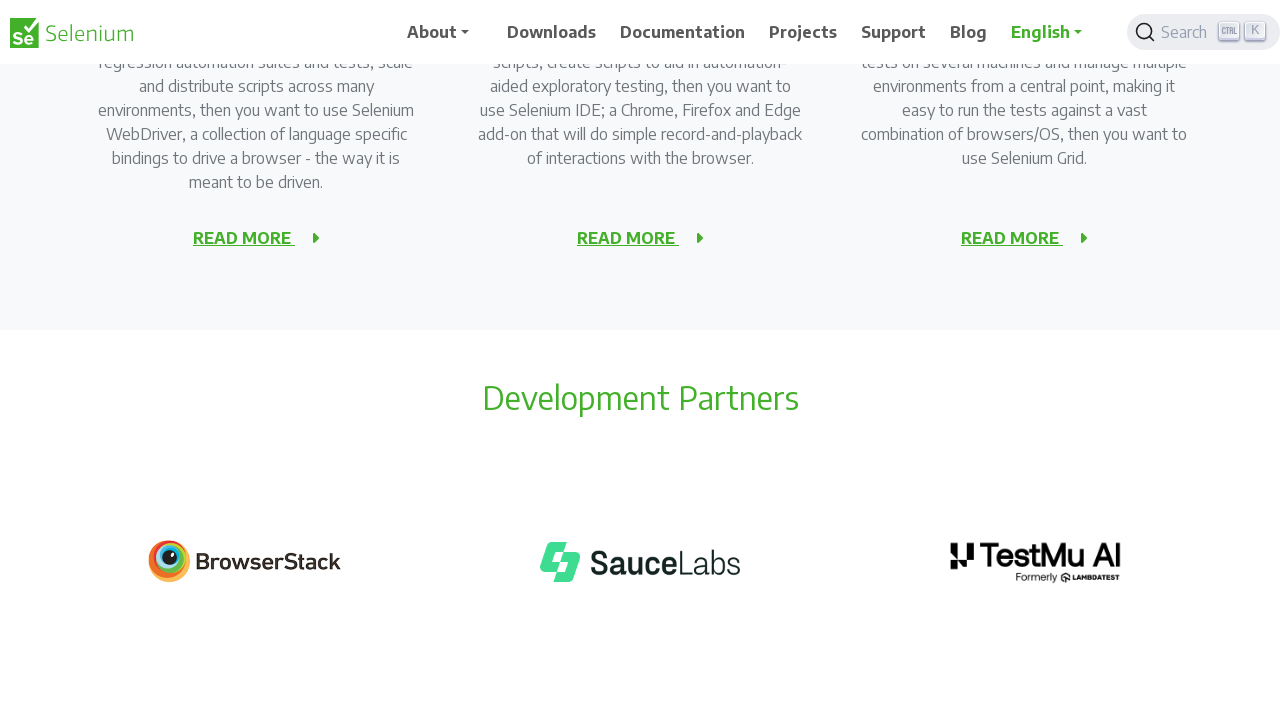

Pressed PageDown to scroll down the page (scroll 2/10)
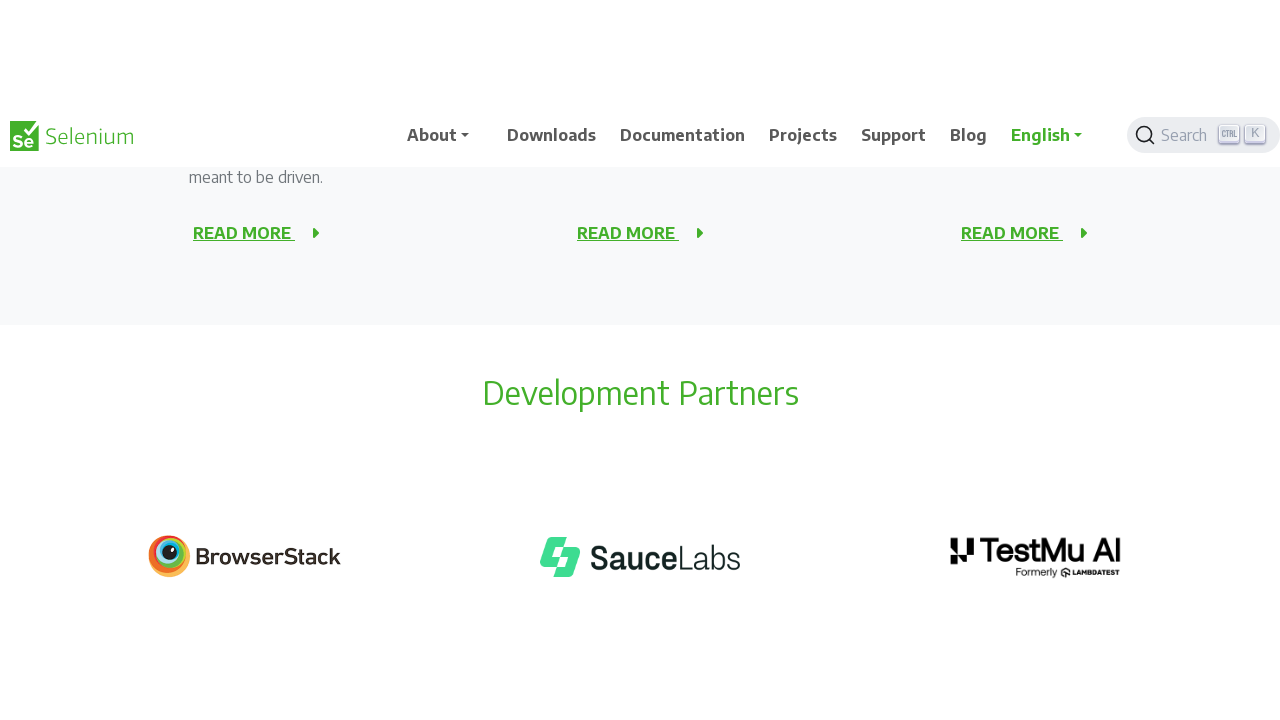

Waited 2 seconds after scrolling (wait 2/10)
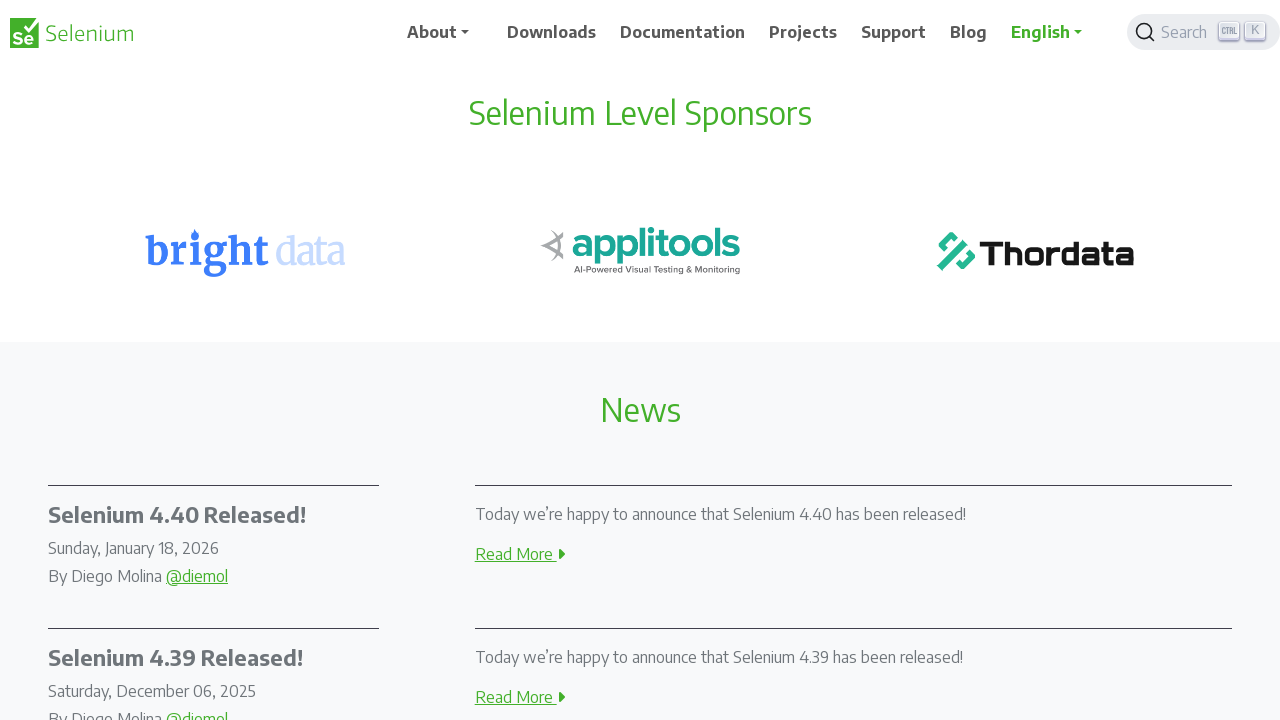

Pressed PageDown to scroll down the page (scroll 3/10)
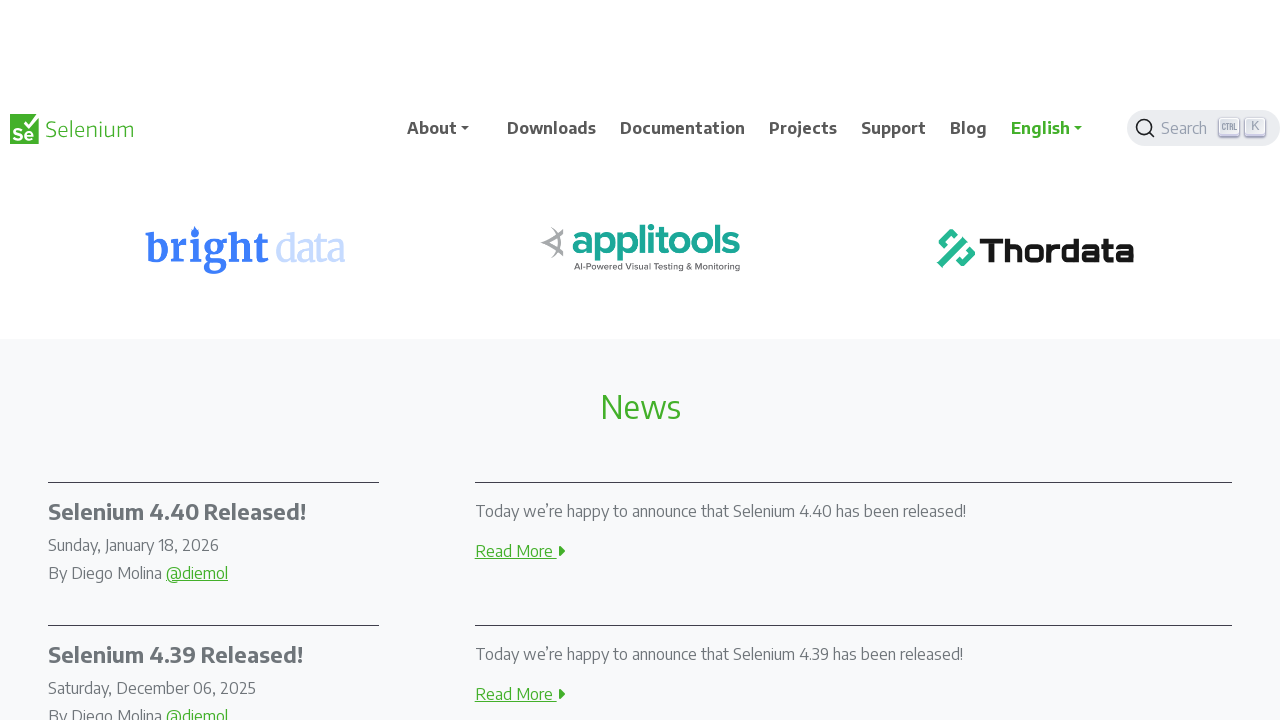

Waited 2 seconds after scrolling (wait 3/10)
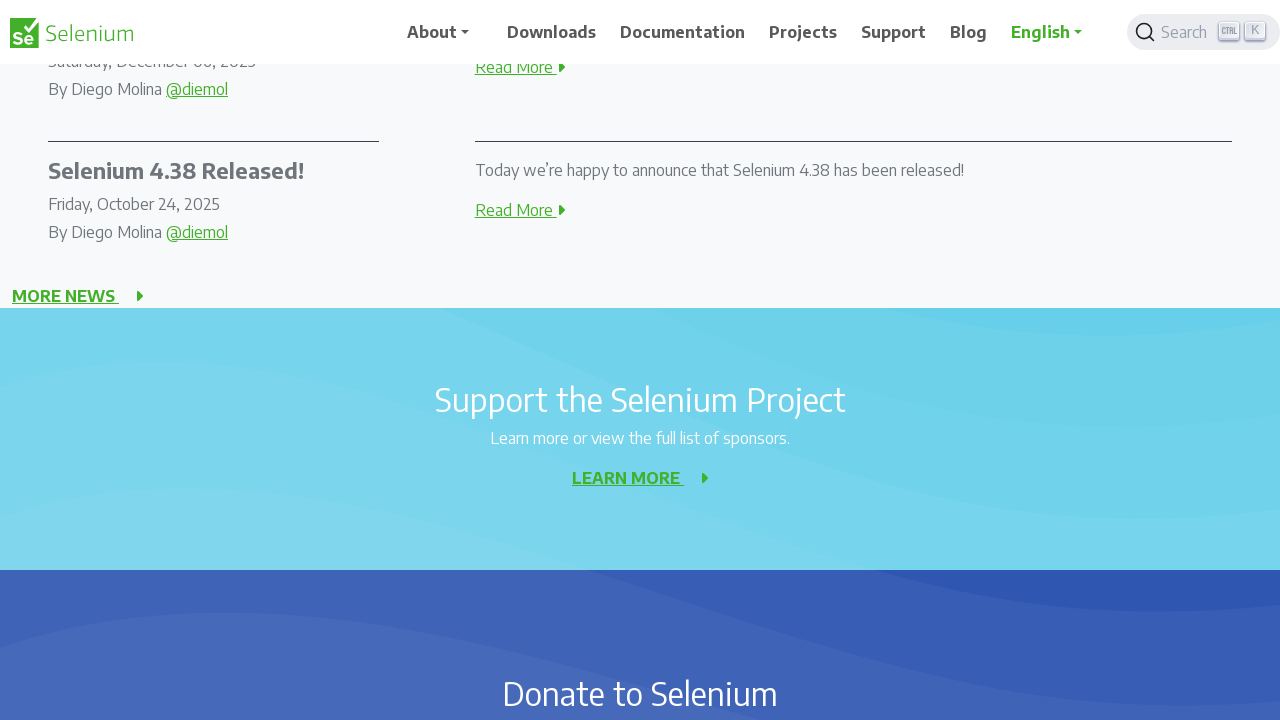

Pressed PageDown to scroll down the page (scroll 4/10)
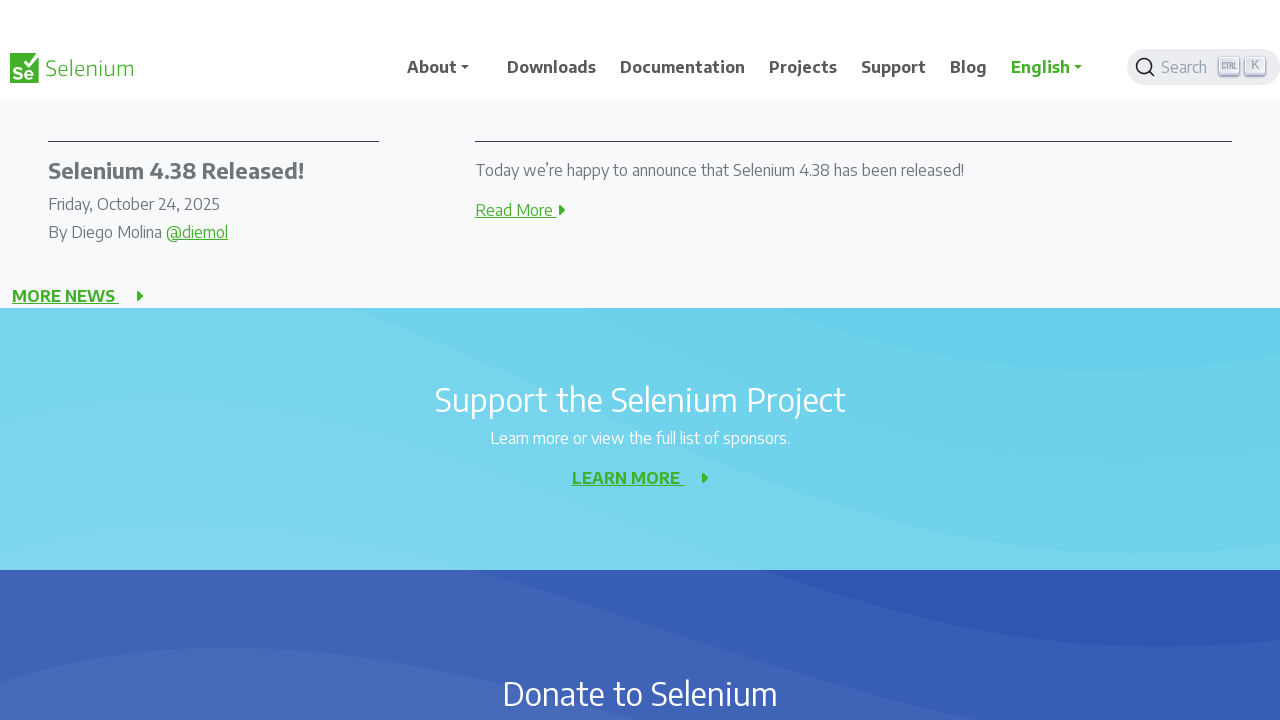

Waited 2 seconds after scrolling (wait 4/10)
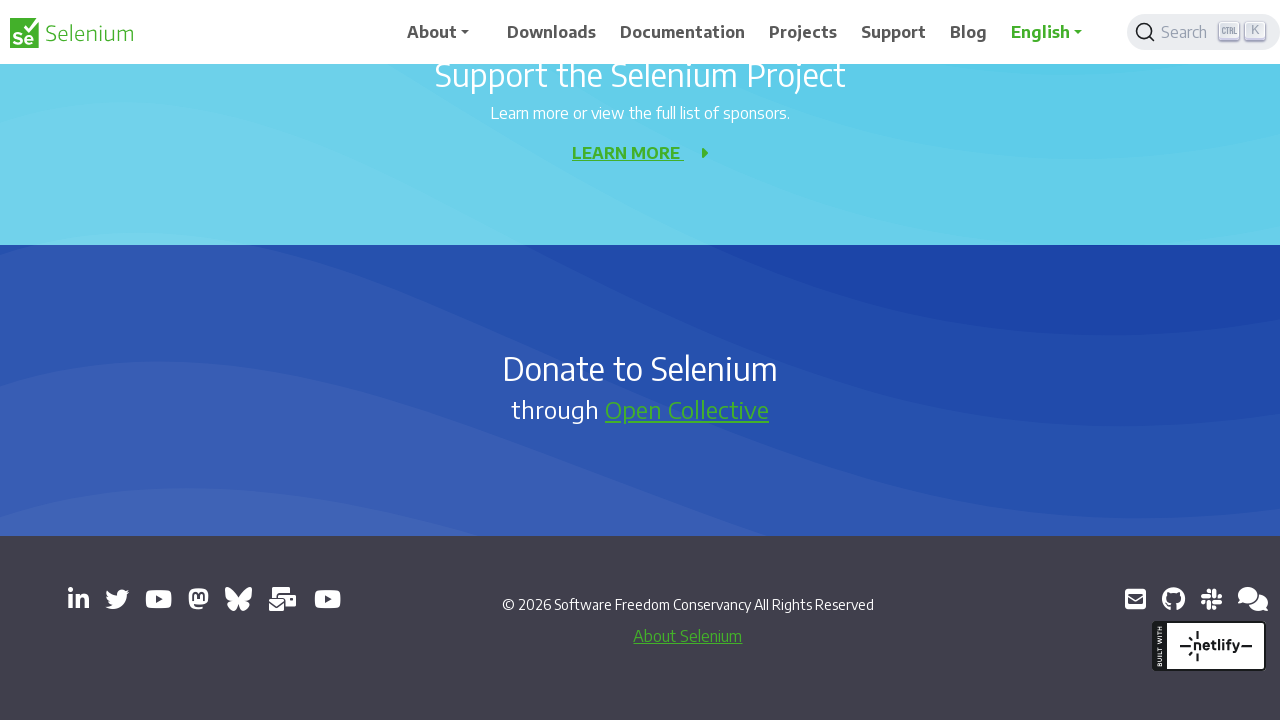

Pressed PageDown to scroll down the page (scroll 5/10)
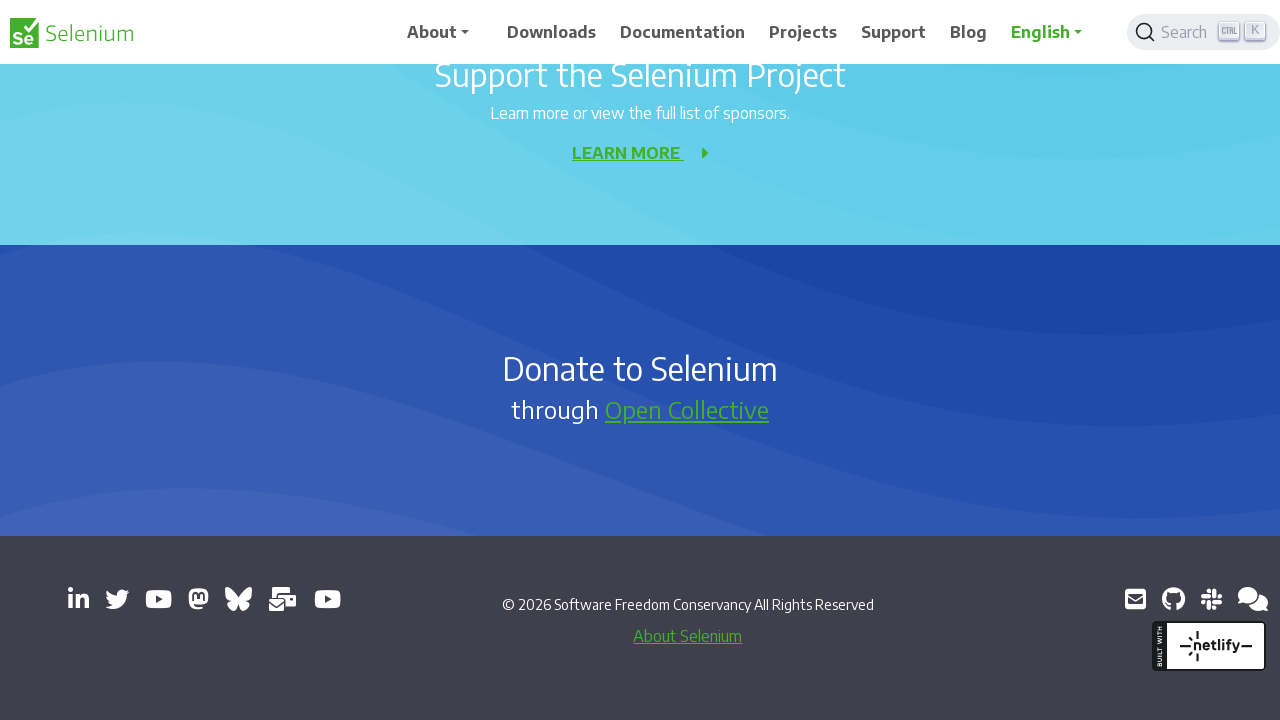

Waited 2 seconds after scrolling (wait 5/10)
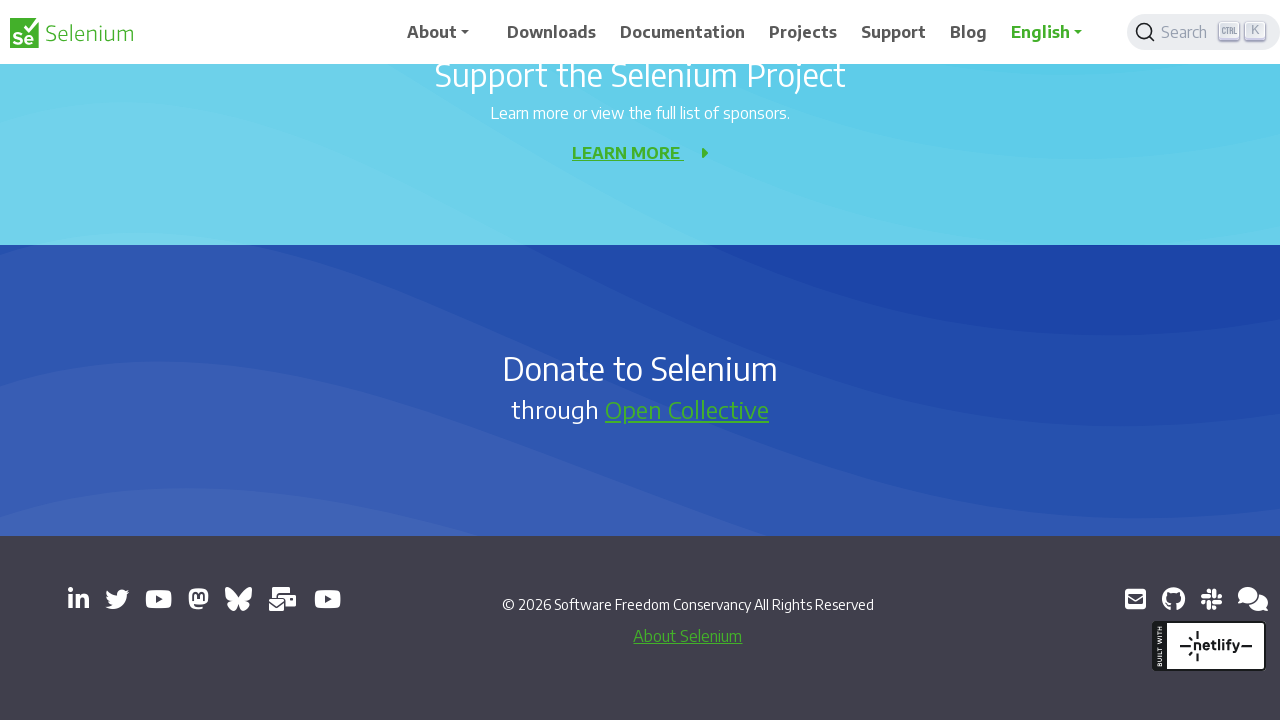

Pressed PageDown to scroll down the page (scroll 6/10)
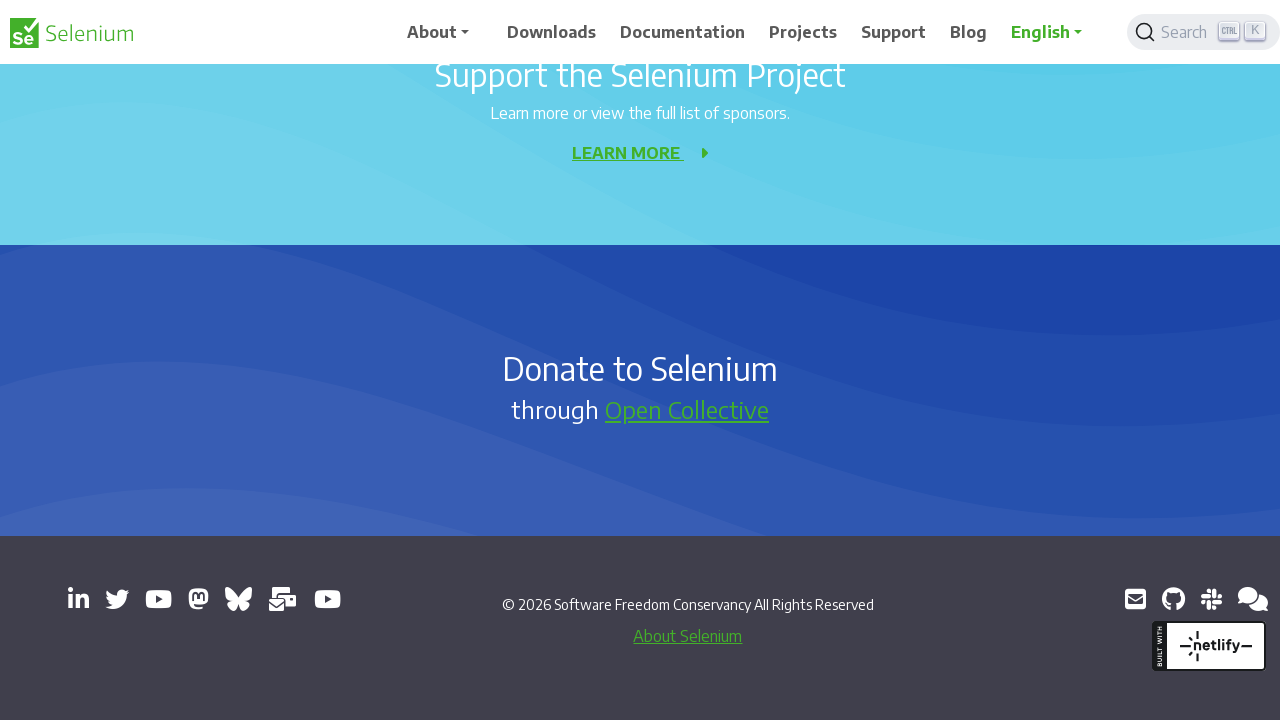

Waited 2 seconds after scrolling (wait 6/10)
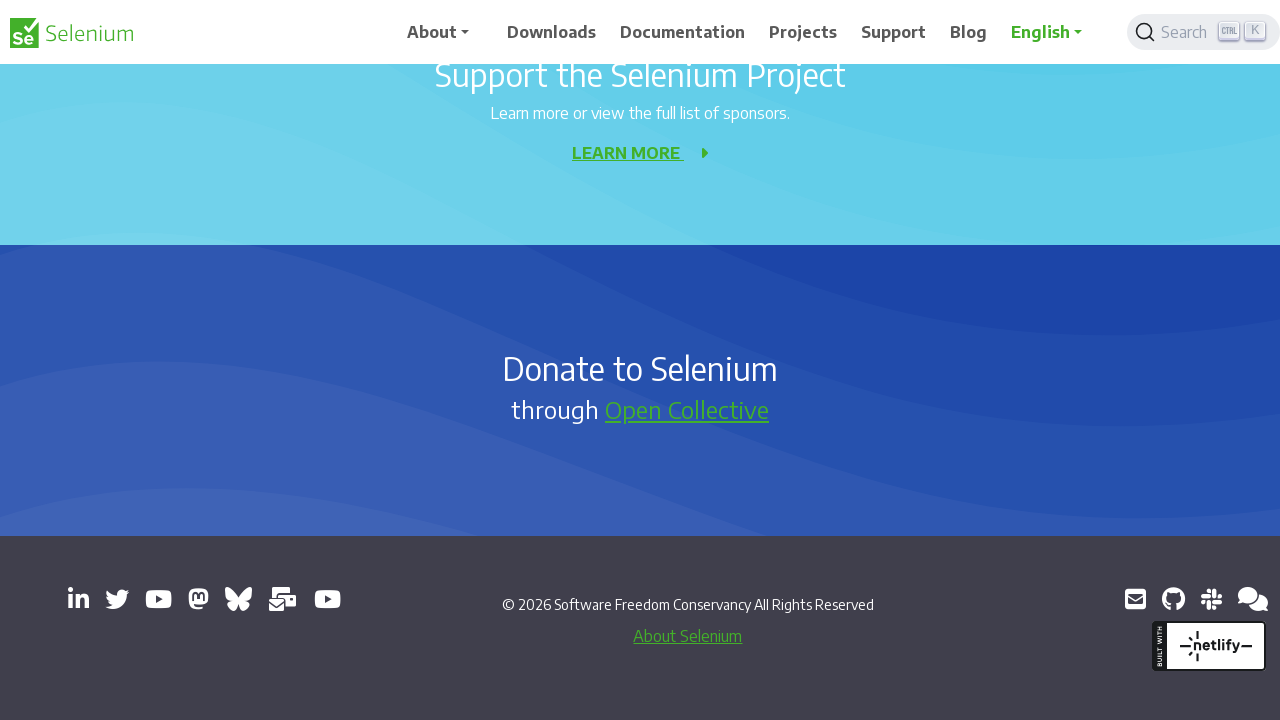

Pressed PageDown to scroll down the page (scroll 7/10)
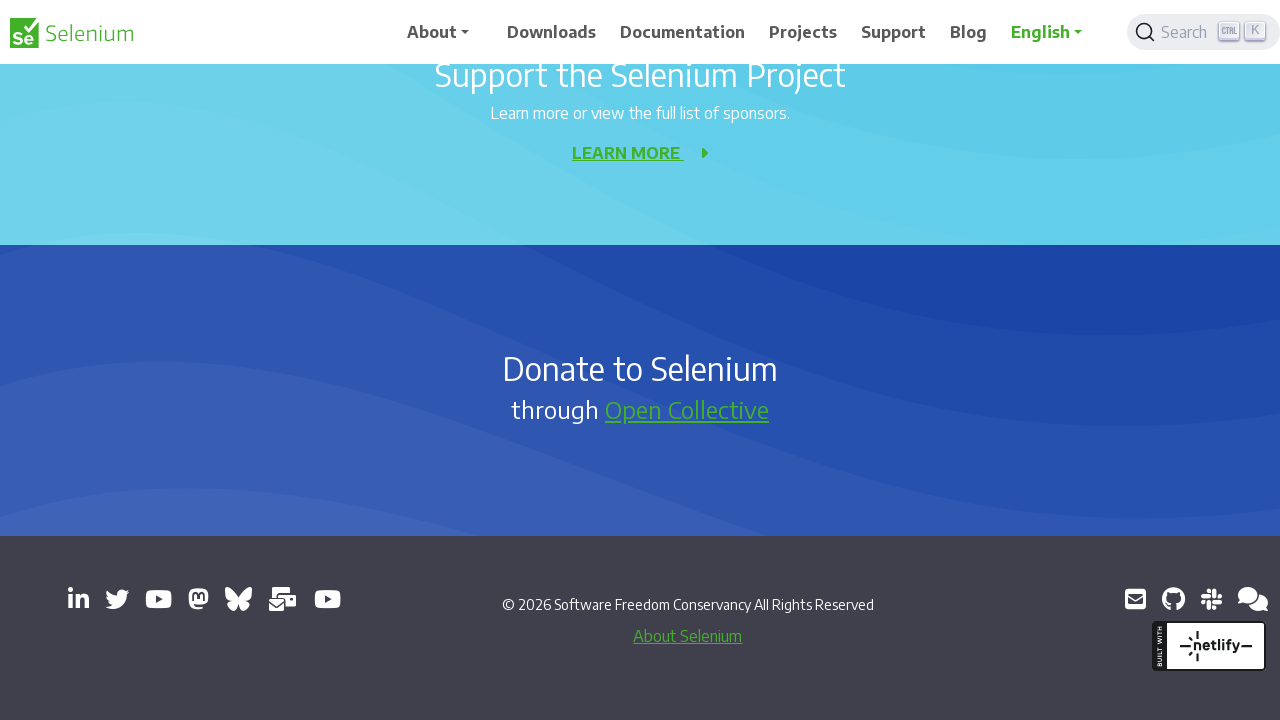

Waited 2 seconds after scrolling (wait 7/10)
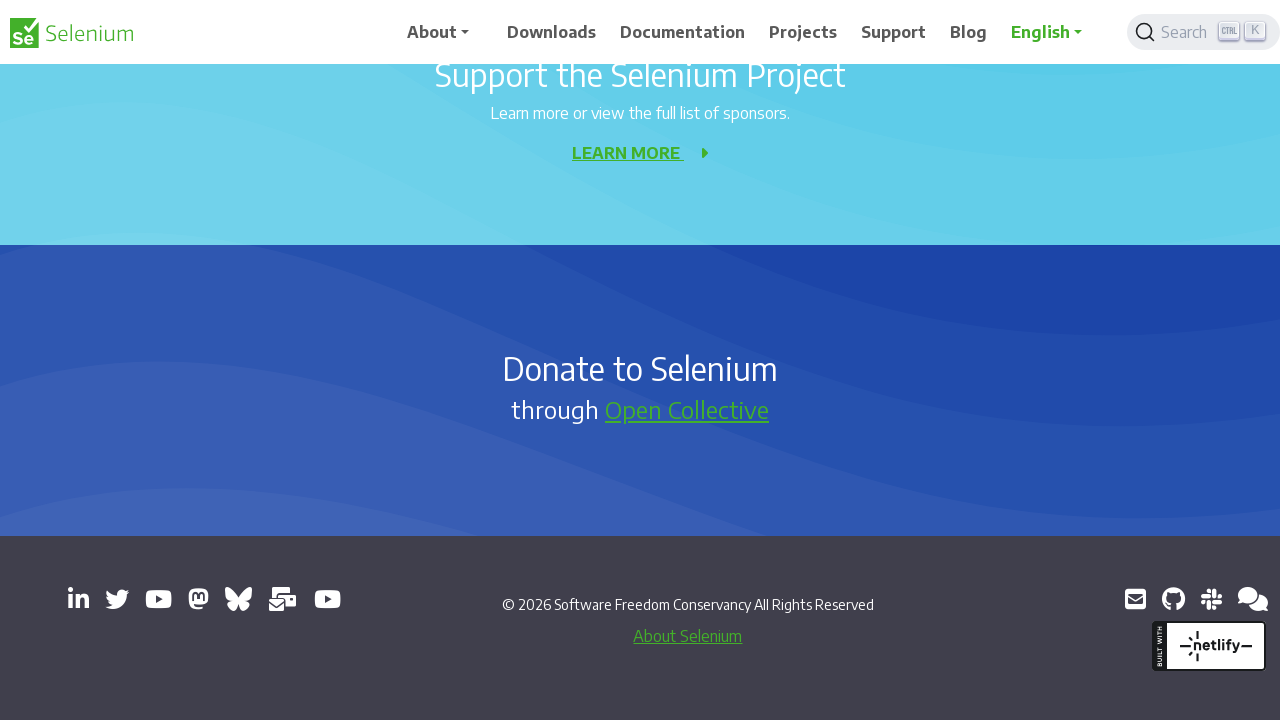

Pressed PageDown to scroll down the page (scroll 8/10)
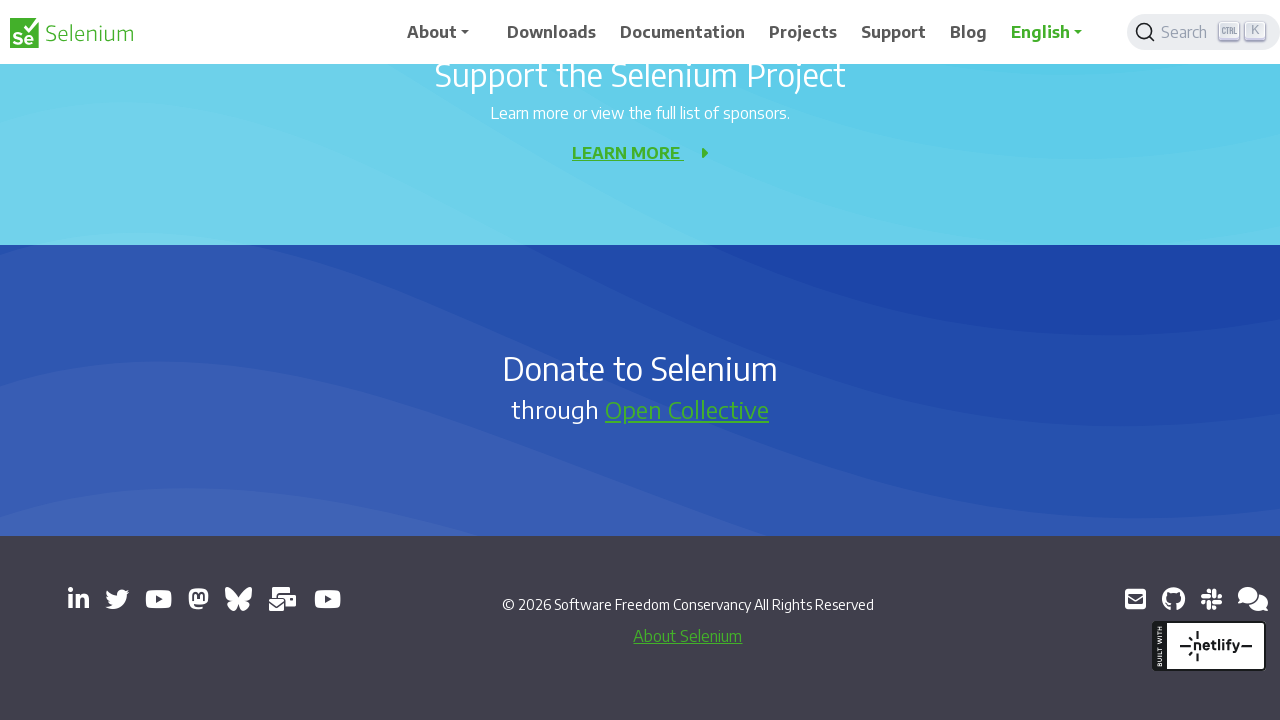

Waited 2 seconds after scrolling (wait 8/10)
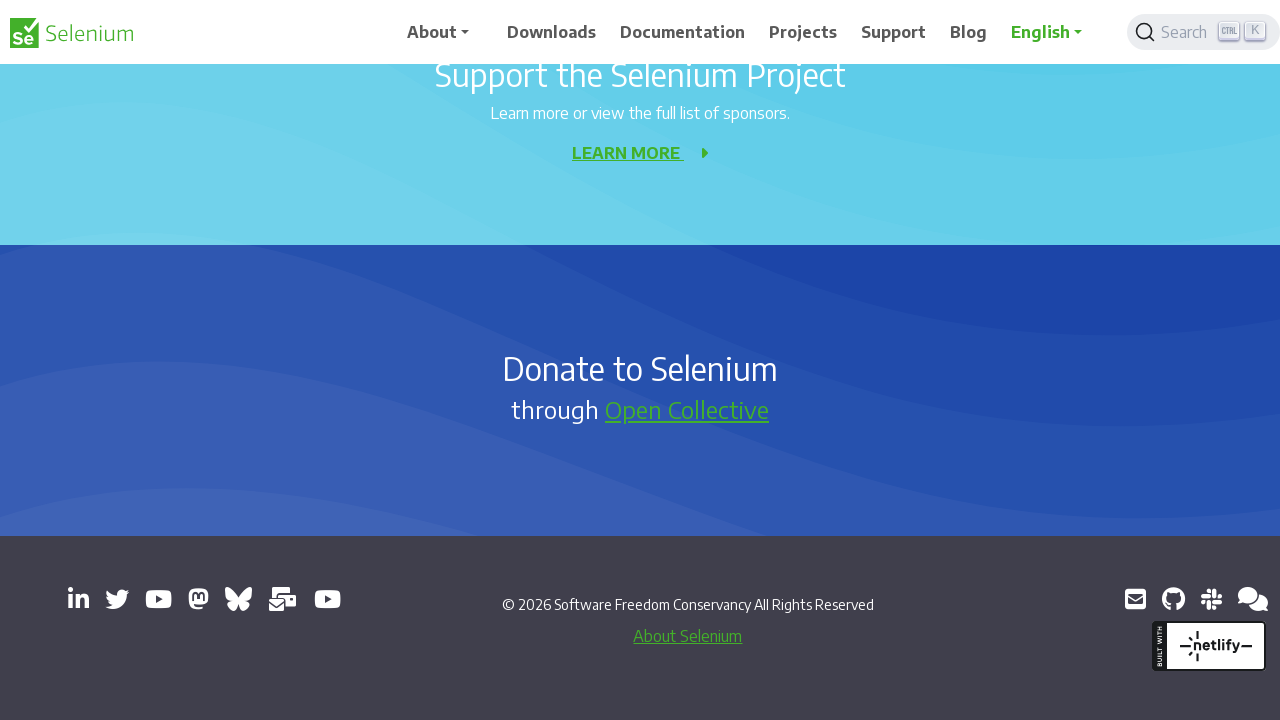

Pressed PageDown to scroll down the page (scroll 9/10)
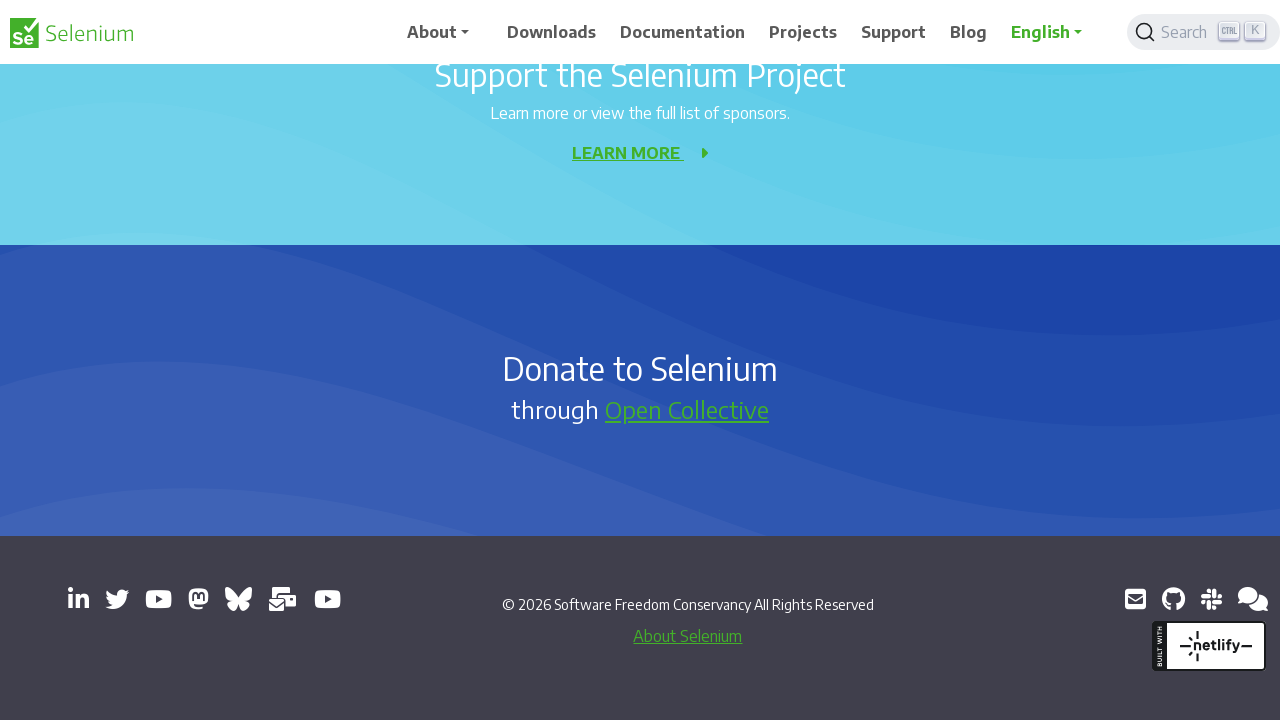

Waited 2 seconds after scrolling (wait 9/10)
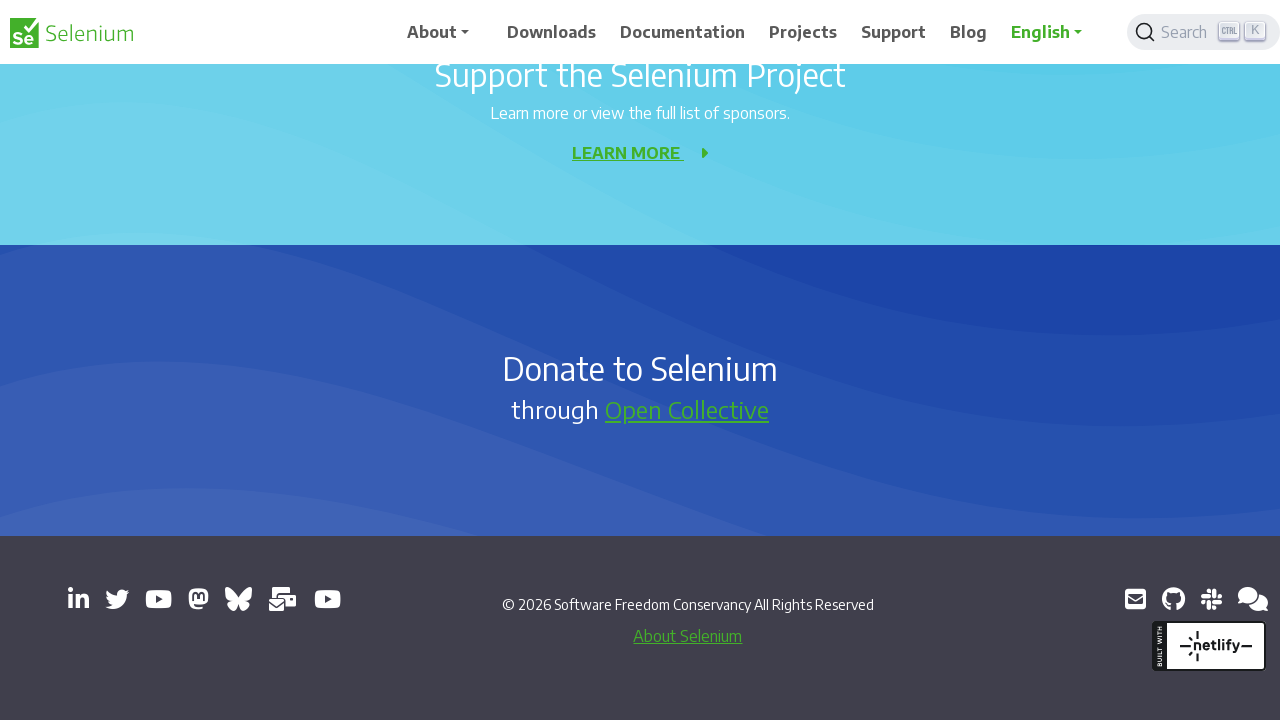

Pressed PageDown to scroll down the page (scroll 10/10)
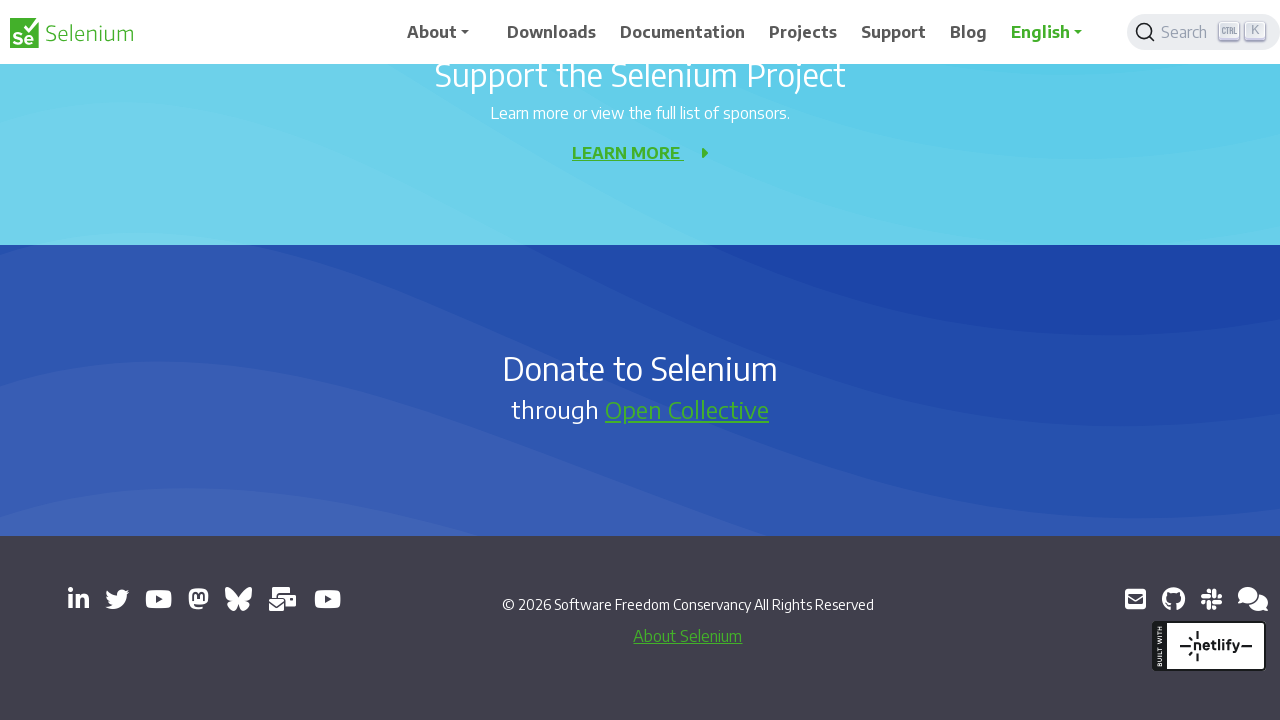

Waited 2 seconds after scrolling (wait 10/10)
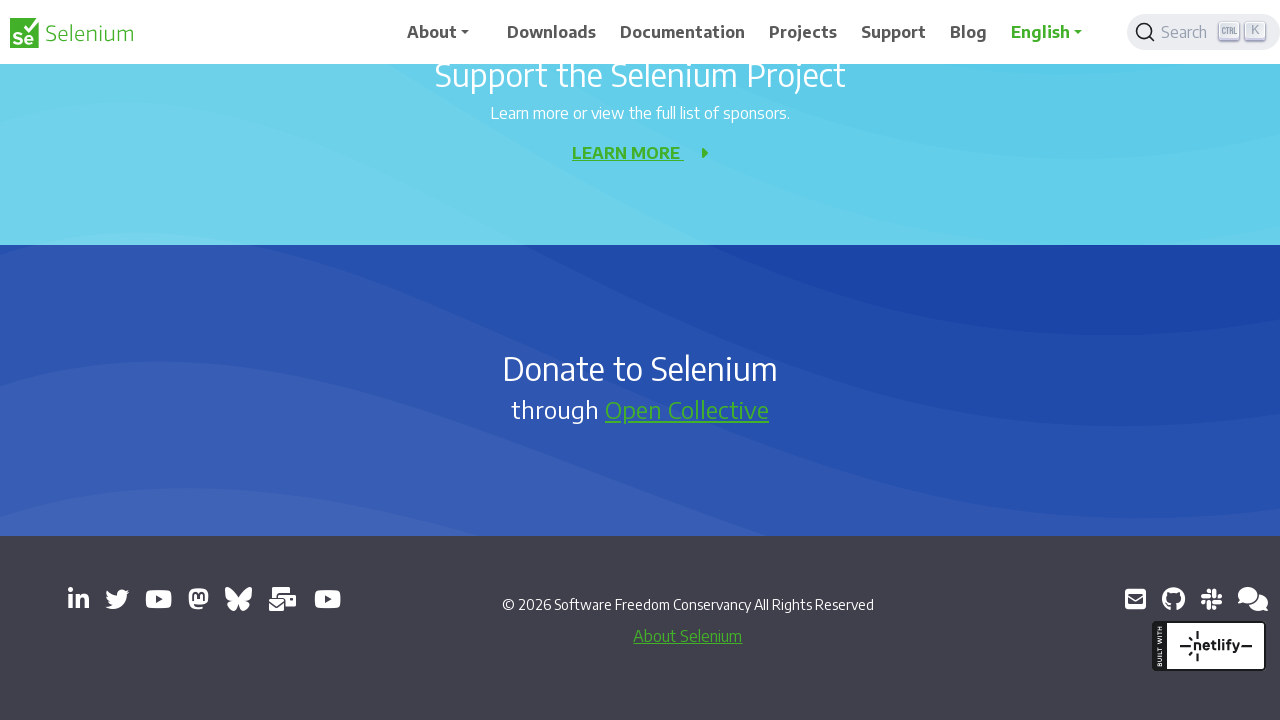

Pressed Enter key
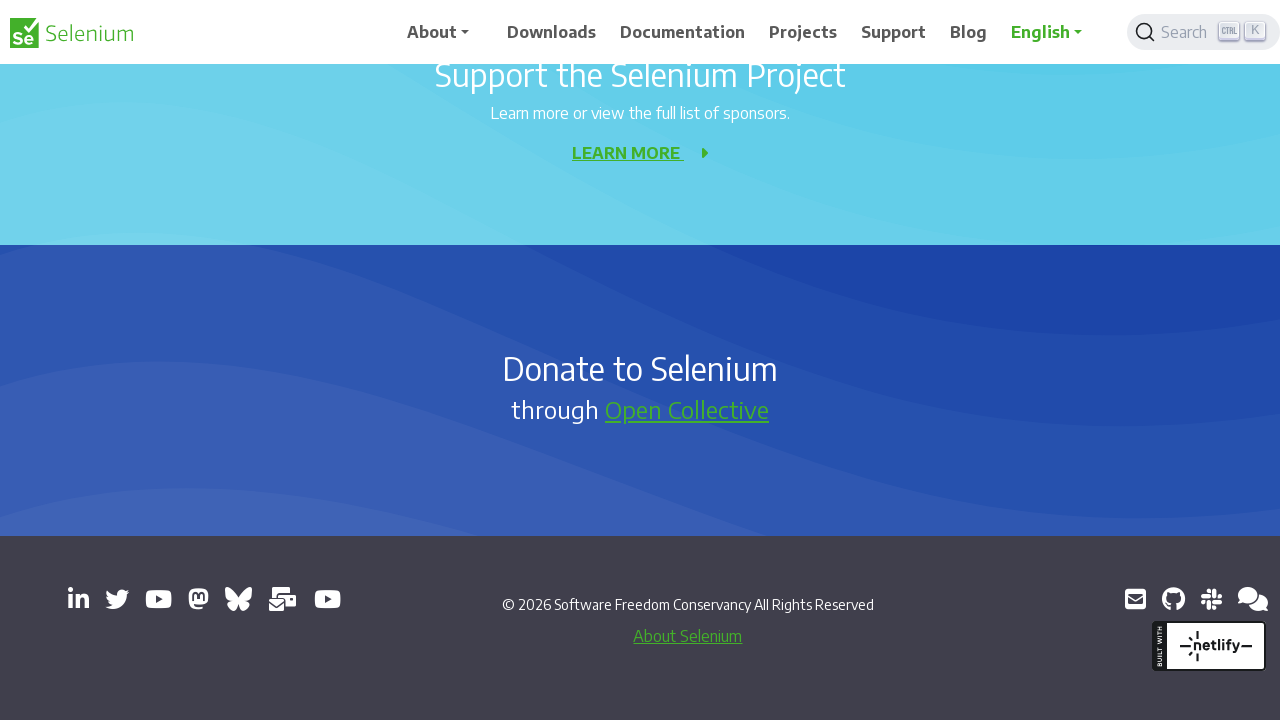

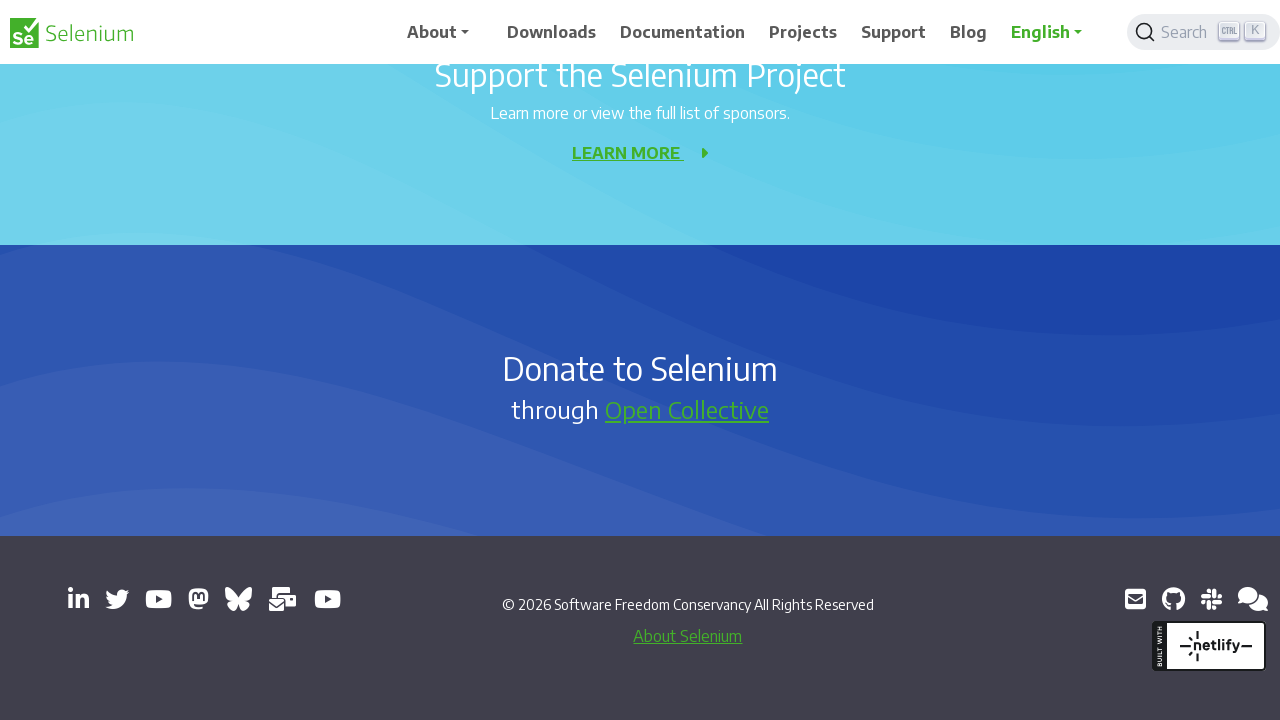